Tests navigation by clicking the "Get started" link and verifying the Installation heading appears

Starting URL: https://playwright.dev/

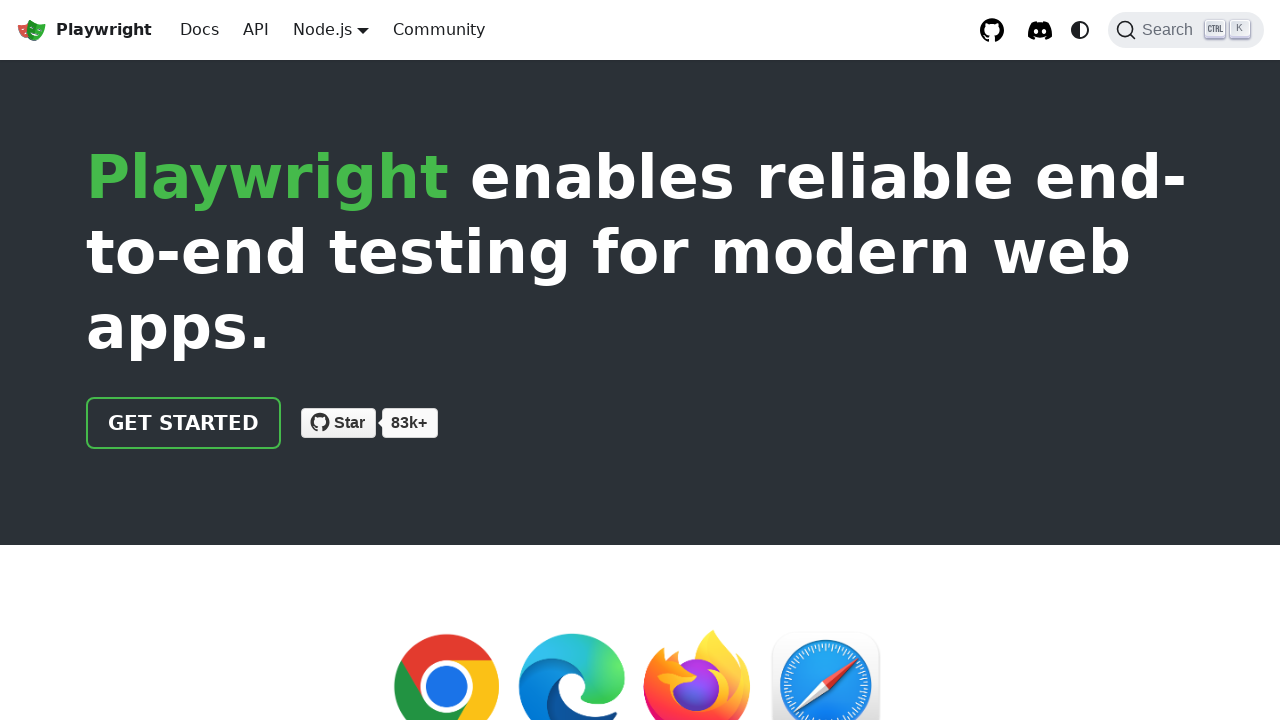

Clicked the 'Get started' link at (184, 423) on internal:role=link[name="Get started"i]
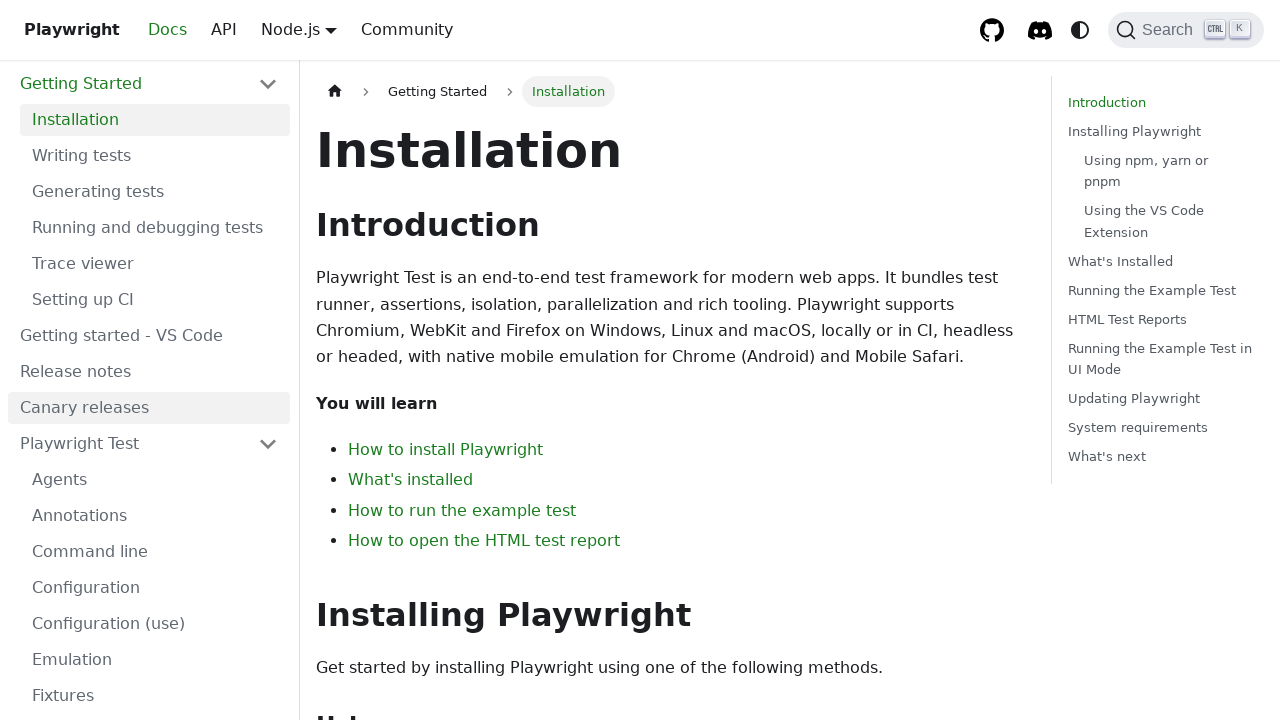

Installation heading appeared after navigating from Get started link
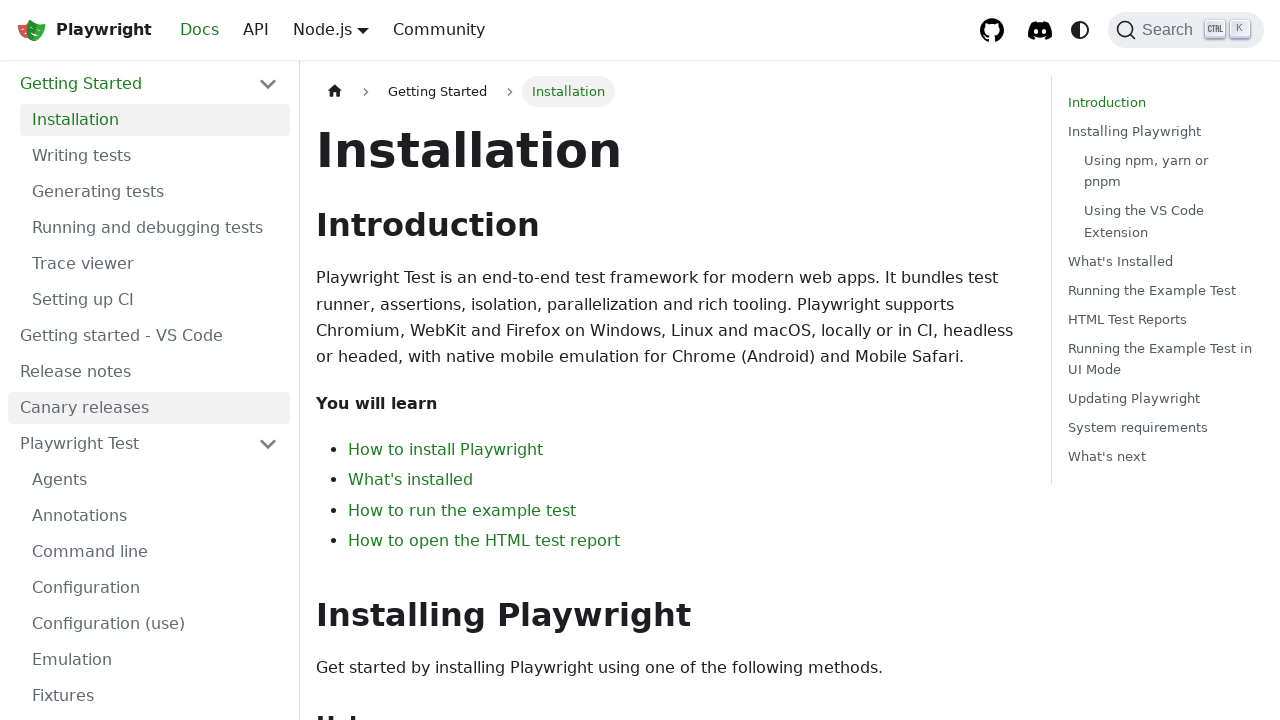

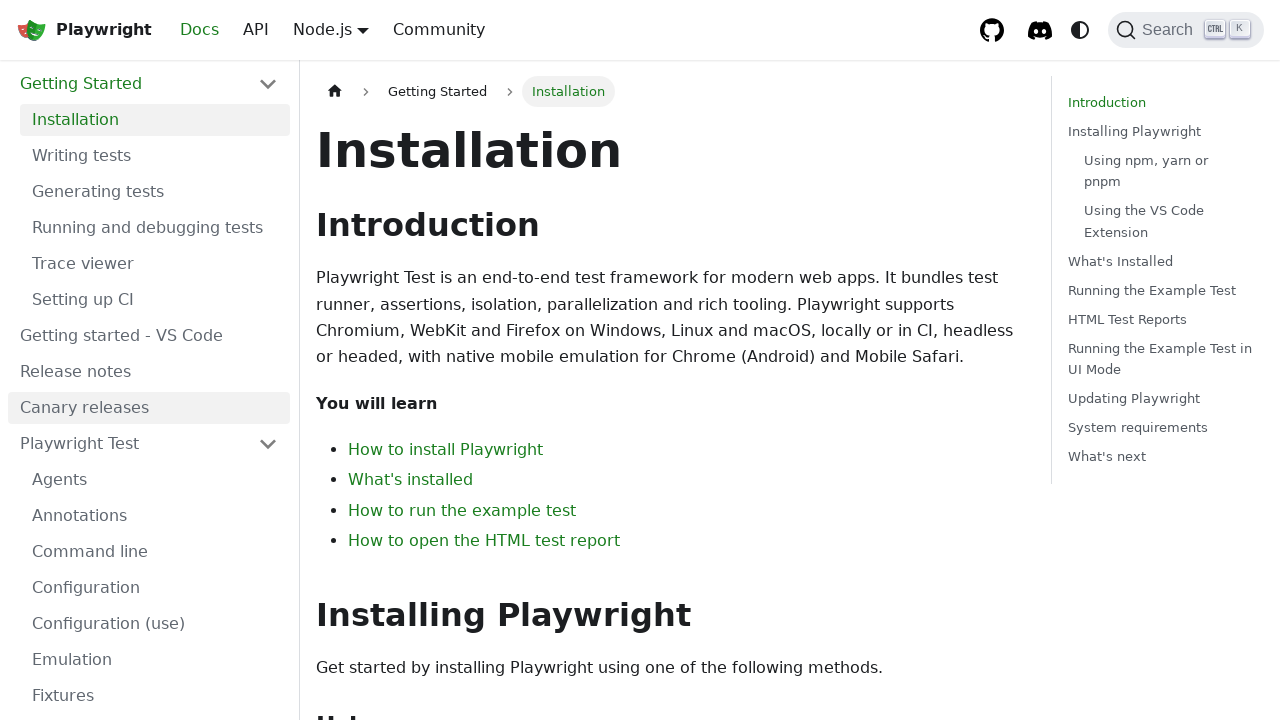